Tests form validation by filling only partial required fields and verifying that validation prevents submission

Starting URL: https://suninjuly.github.io/registration1.html

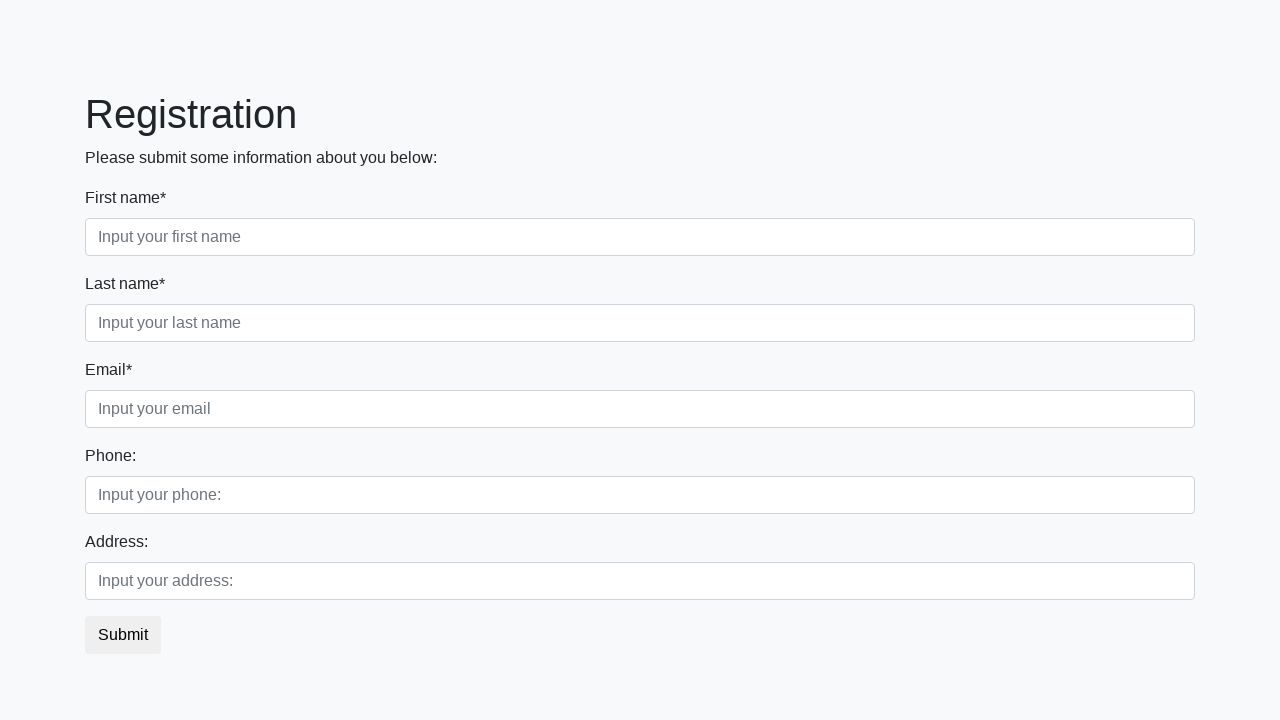

Clicked first name input field at (640, 237) on [placeholder="Input your first name"]
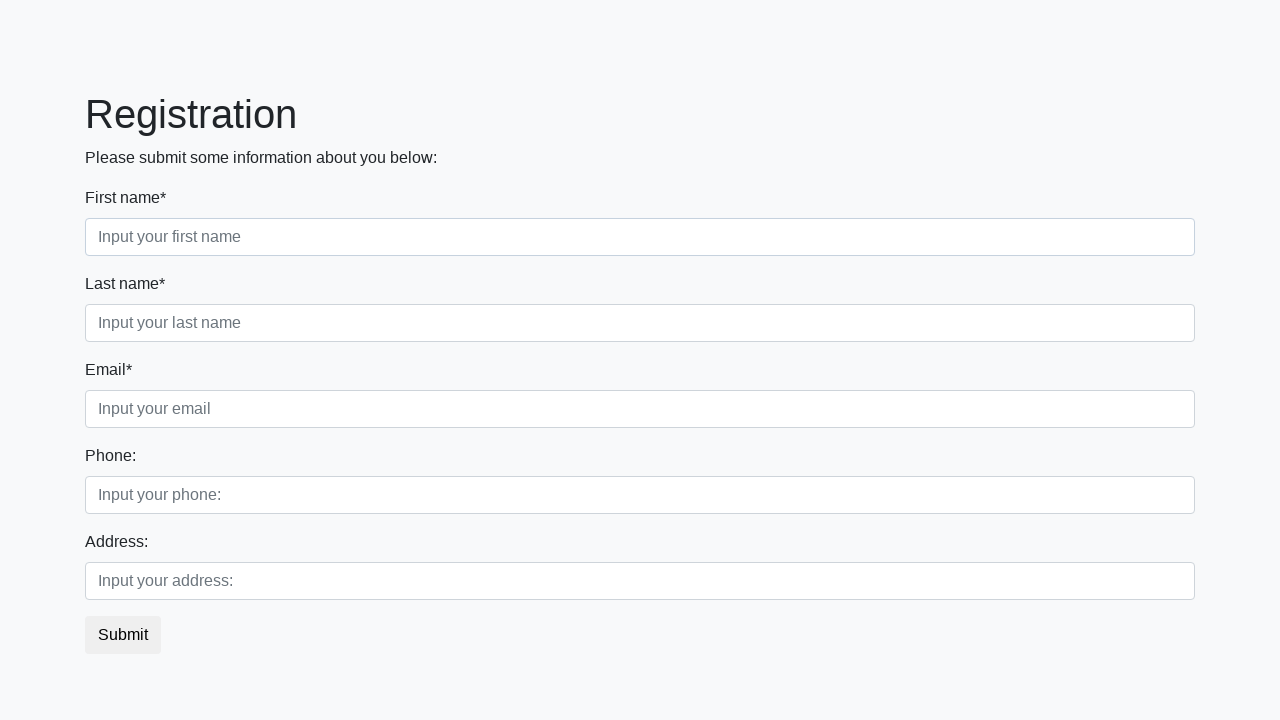

Filled first name field with 'David' on [placeholder="Input your first name"]
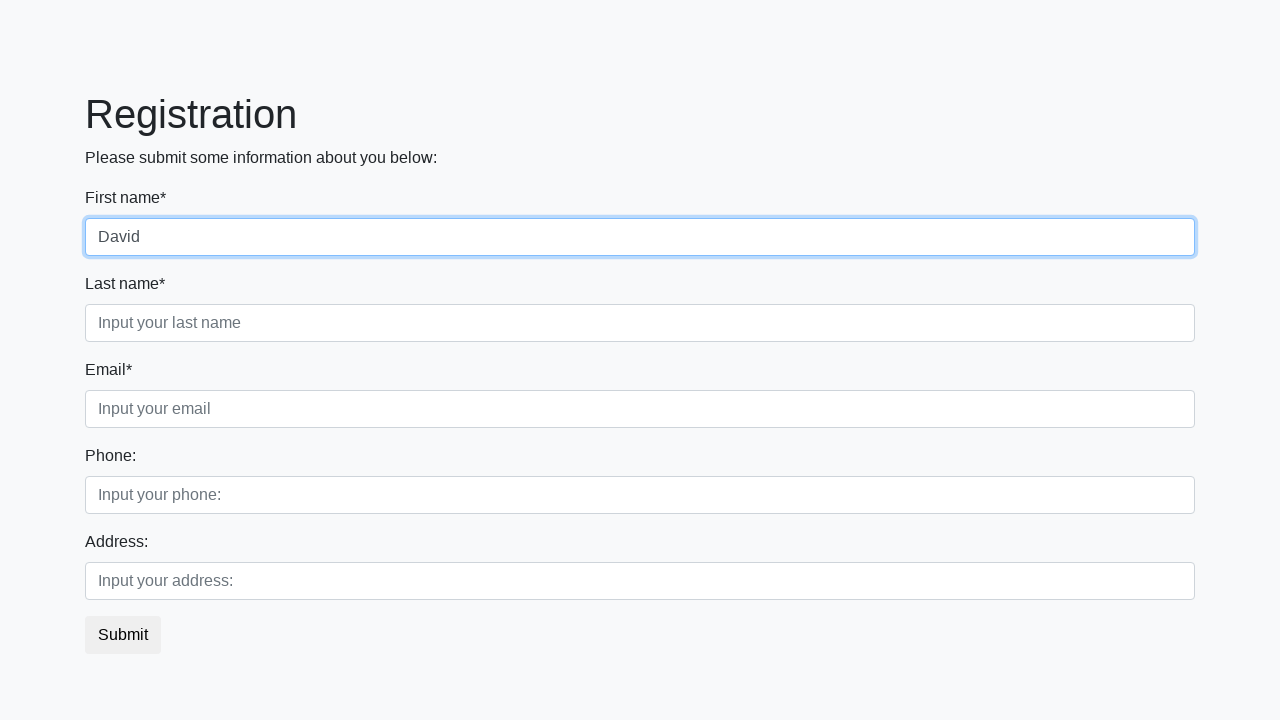

Clicked last name input field at (640, 323) on [placeholder="Input your last name"]
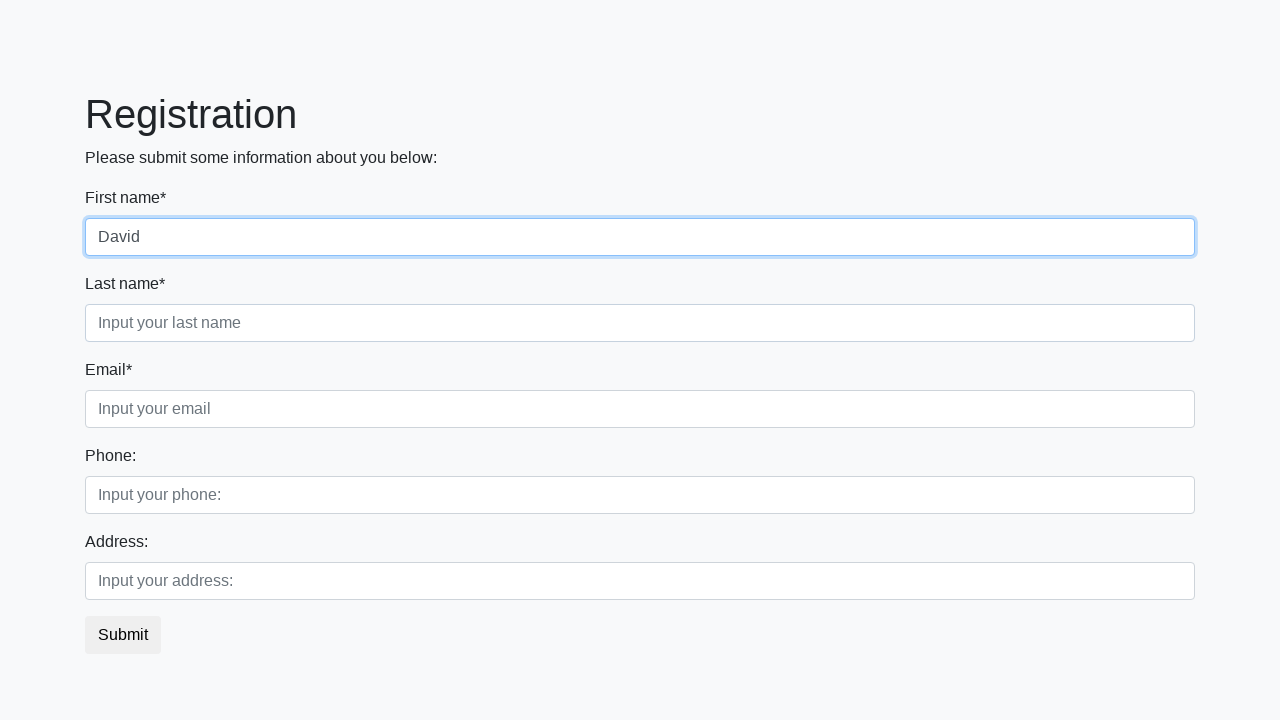

Filled last name field with 'Williams' on [placeholder="Input your last name"]
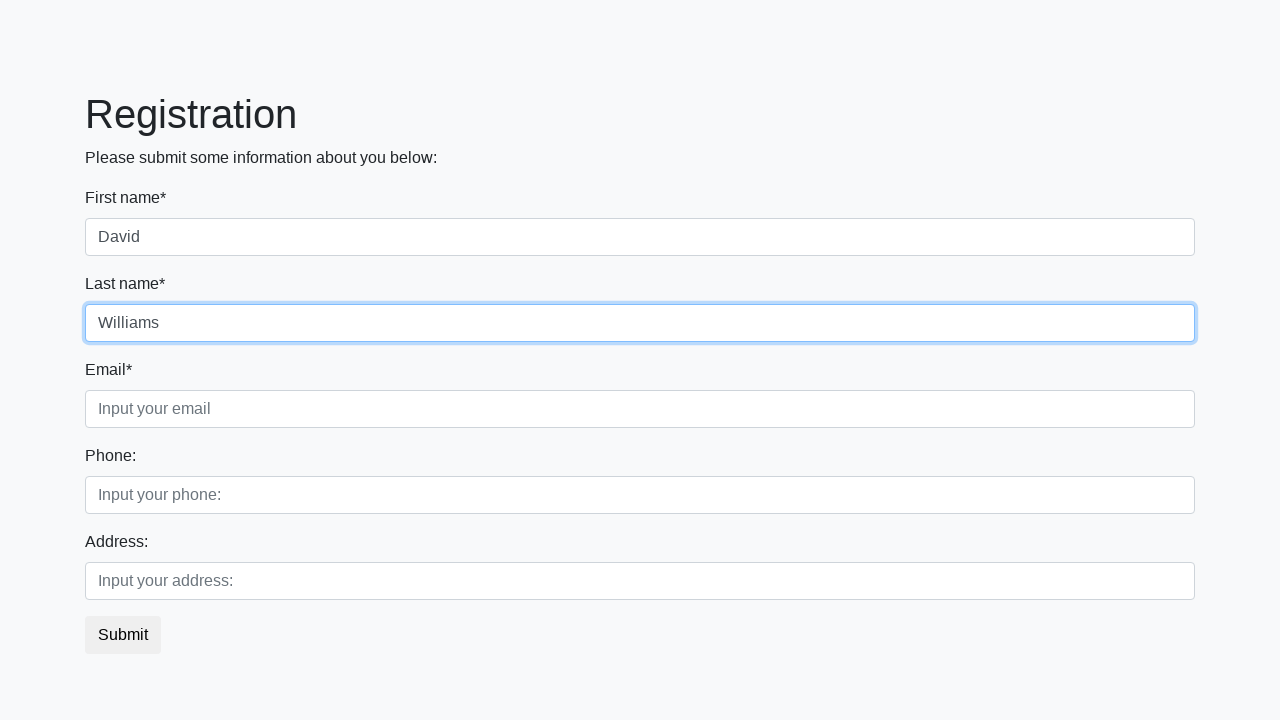

Clicked submit button without filling email field at (123, 635) on [type="submit"]
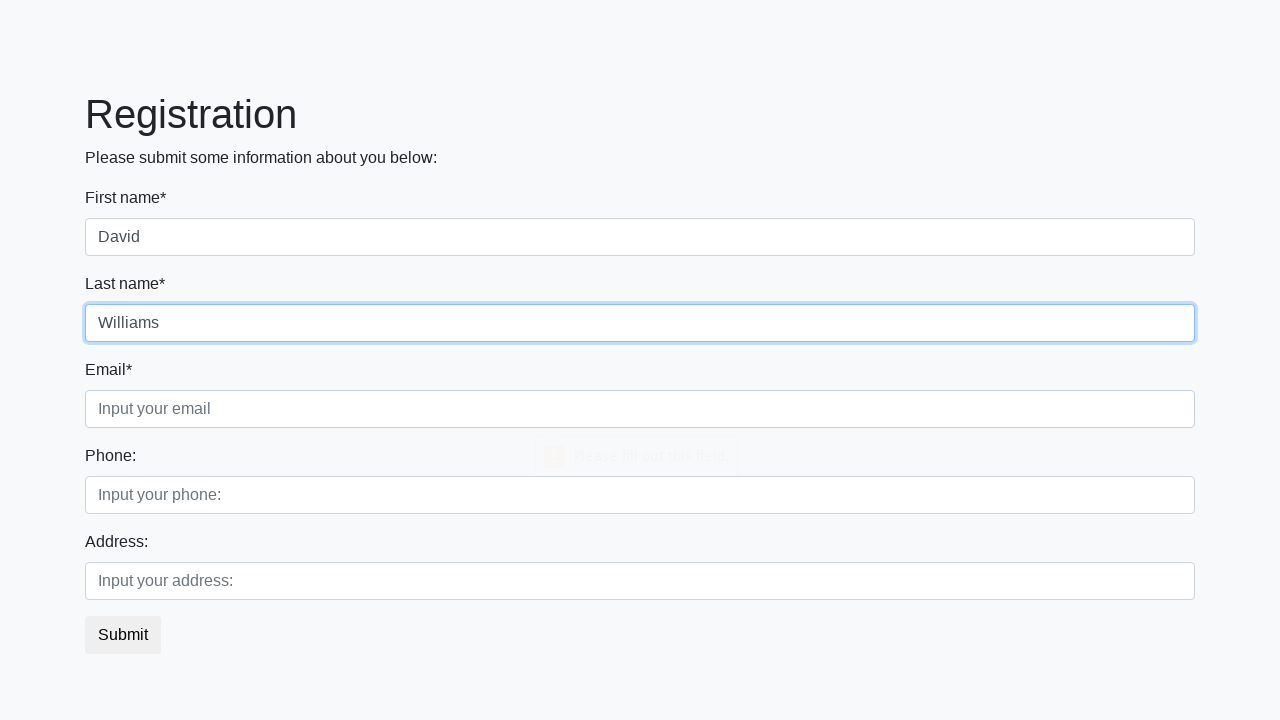

Verified that registration page is still loaded with email field visible - form validation prevented submission
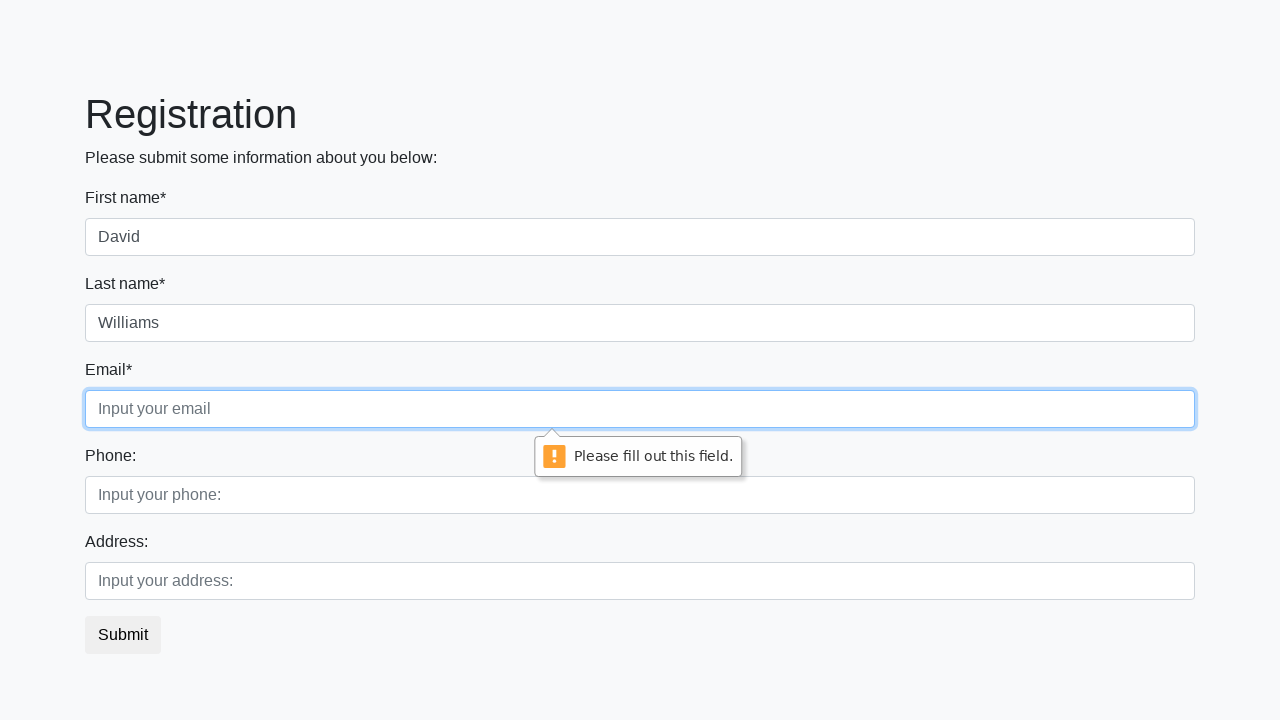

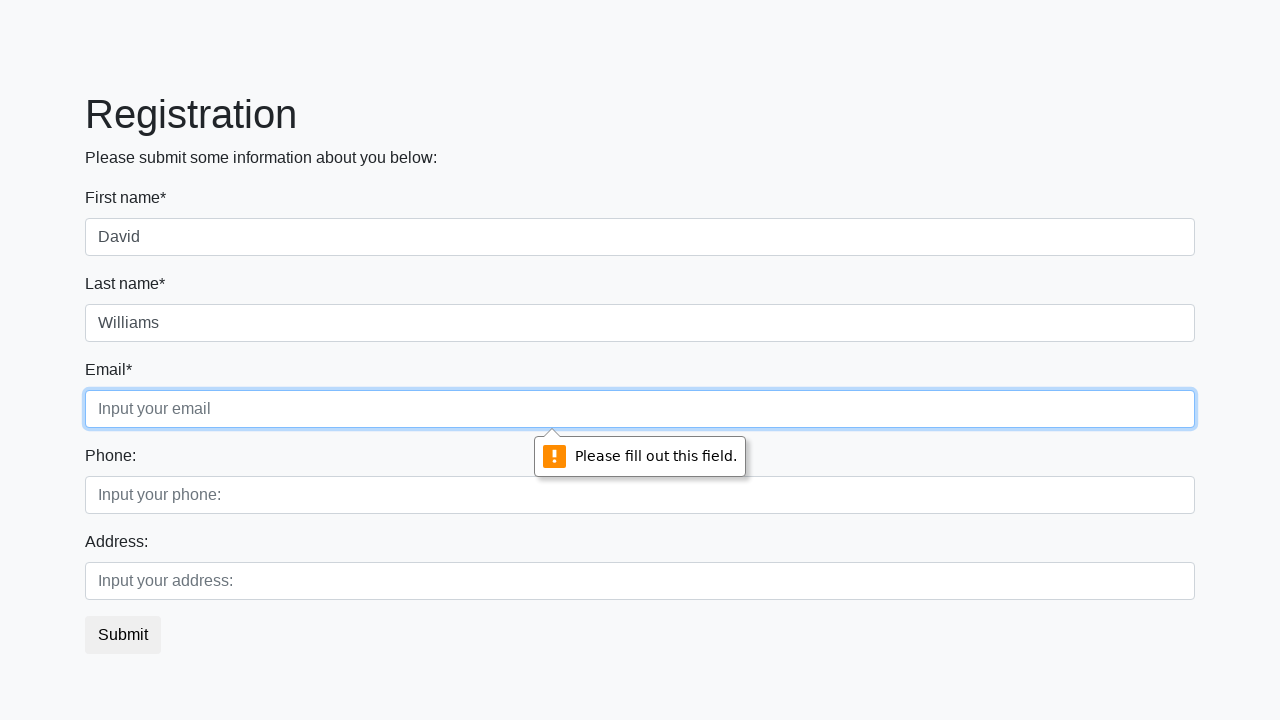